Tests JavaScript info alert by clicking a button that triggers an alert, verifying the alert text, and accepting it

Starting URL: https://the-internet.herokuapp.com/javascript_alerts

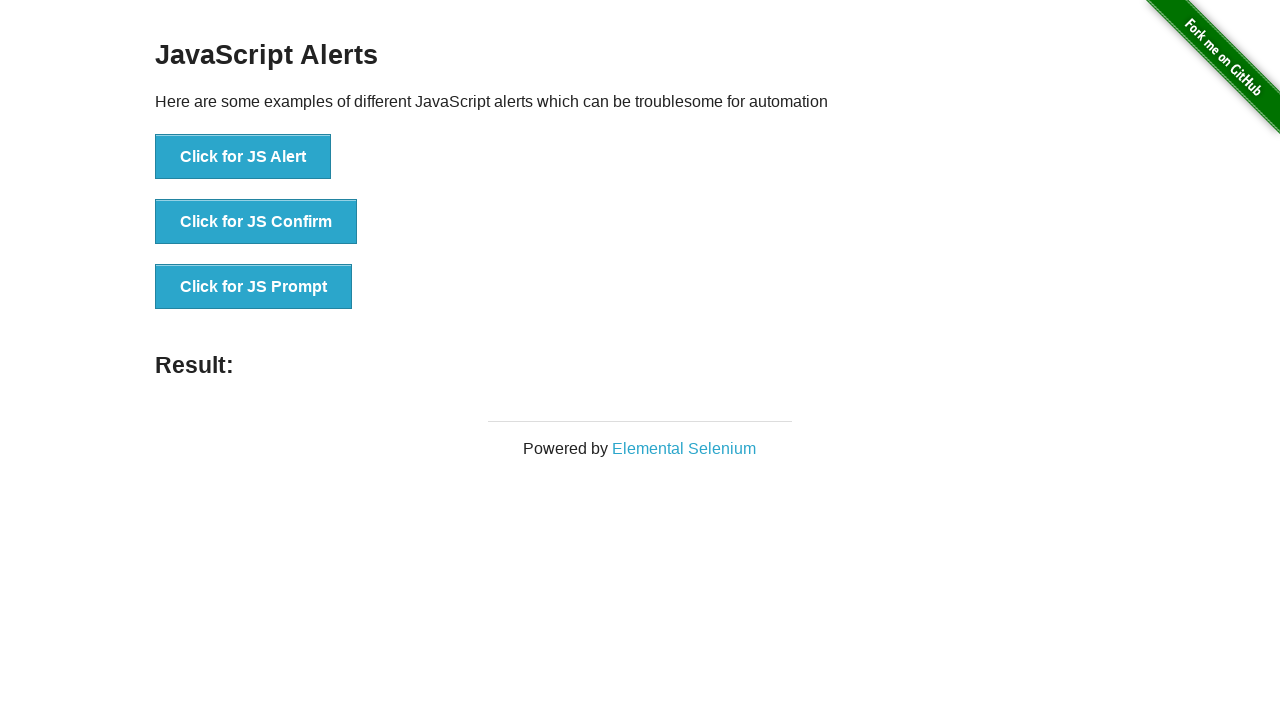

Set up dialog handler to accept JS alerts
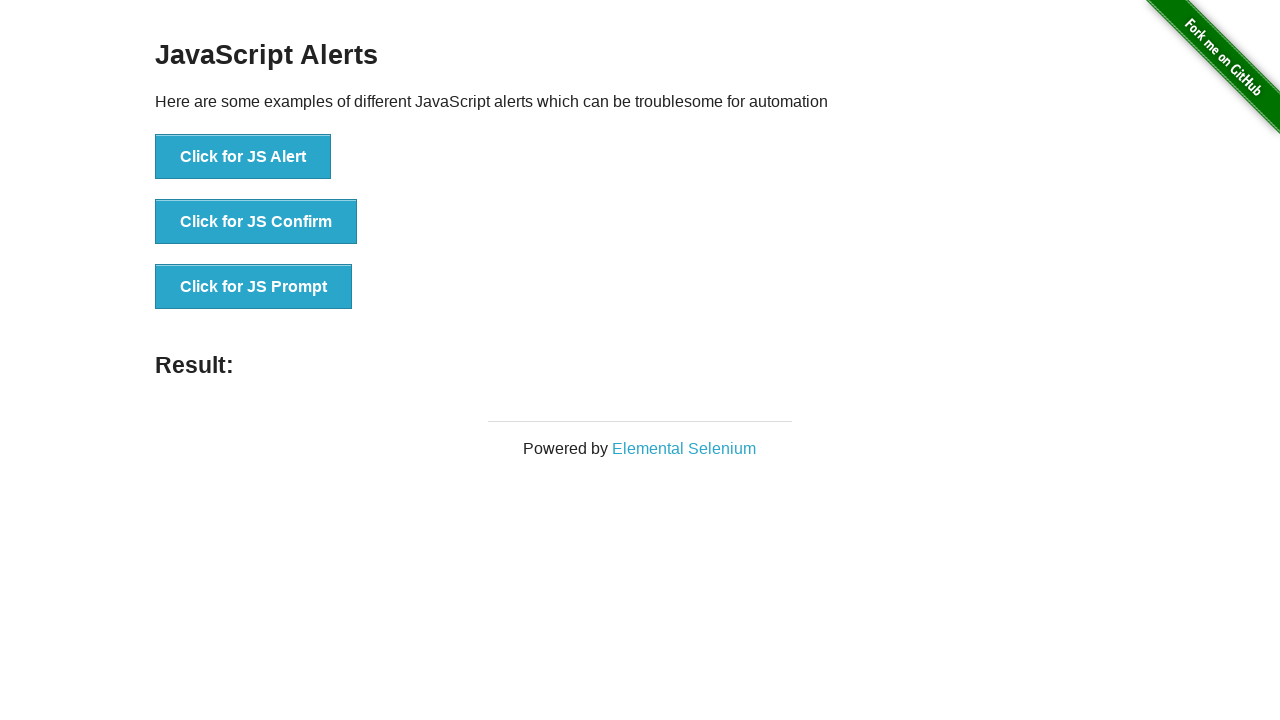

Clicked button to trigger JavaScript alert at (243, 157) on button[onclick='jsAlert()']
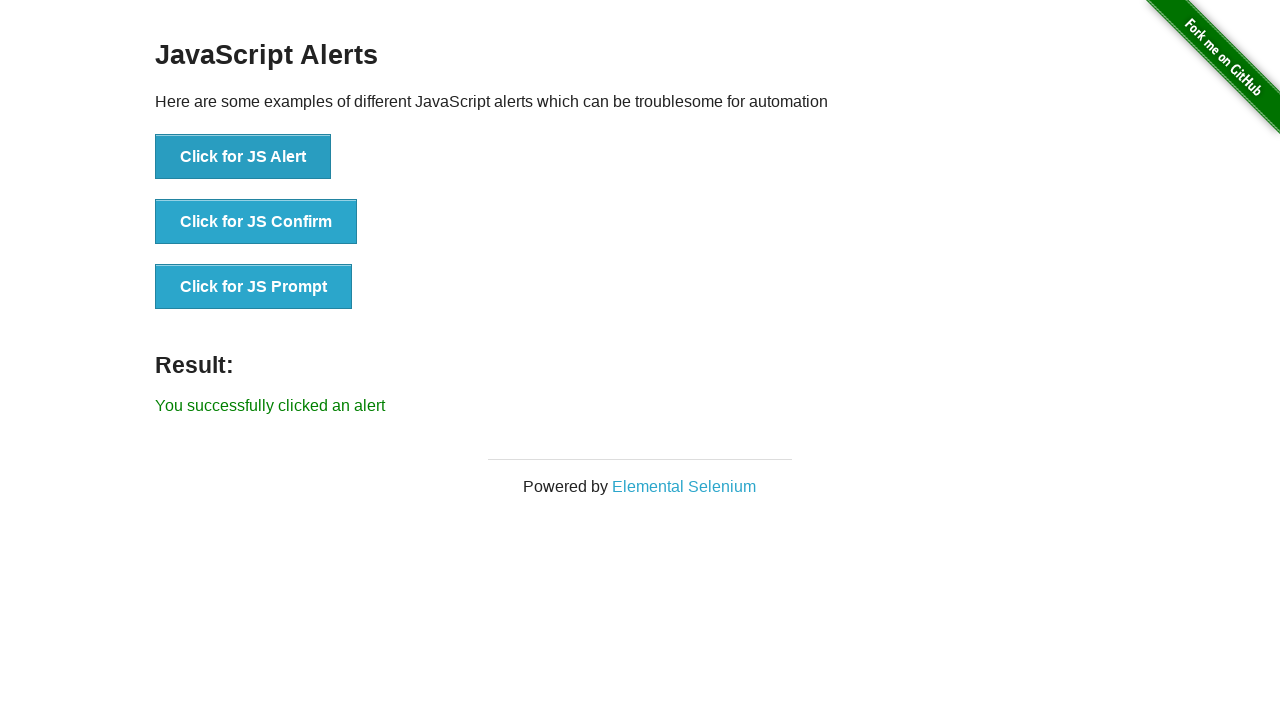

Waited 500ms for alert to be handled and result to update
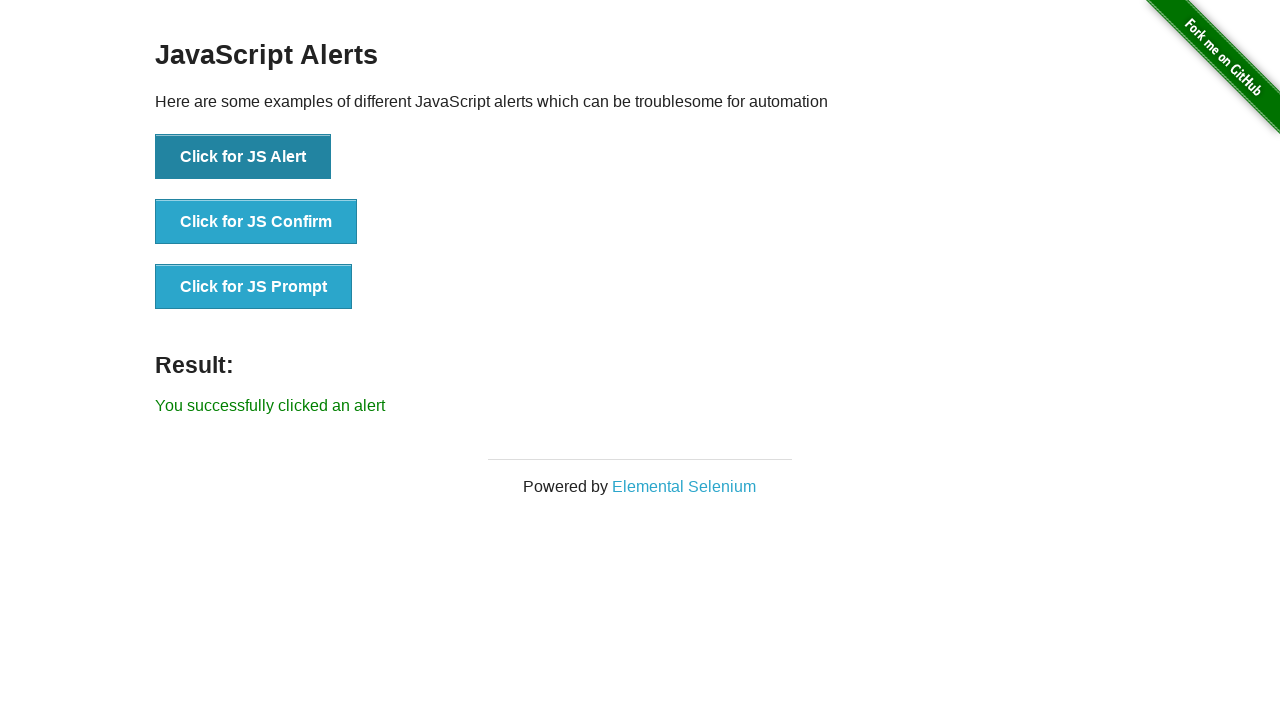

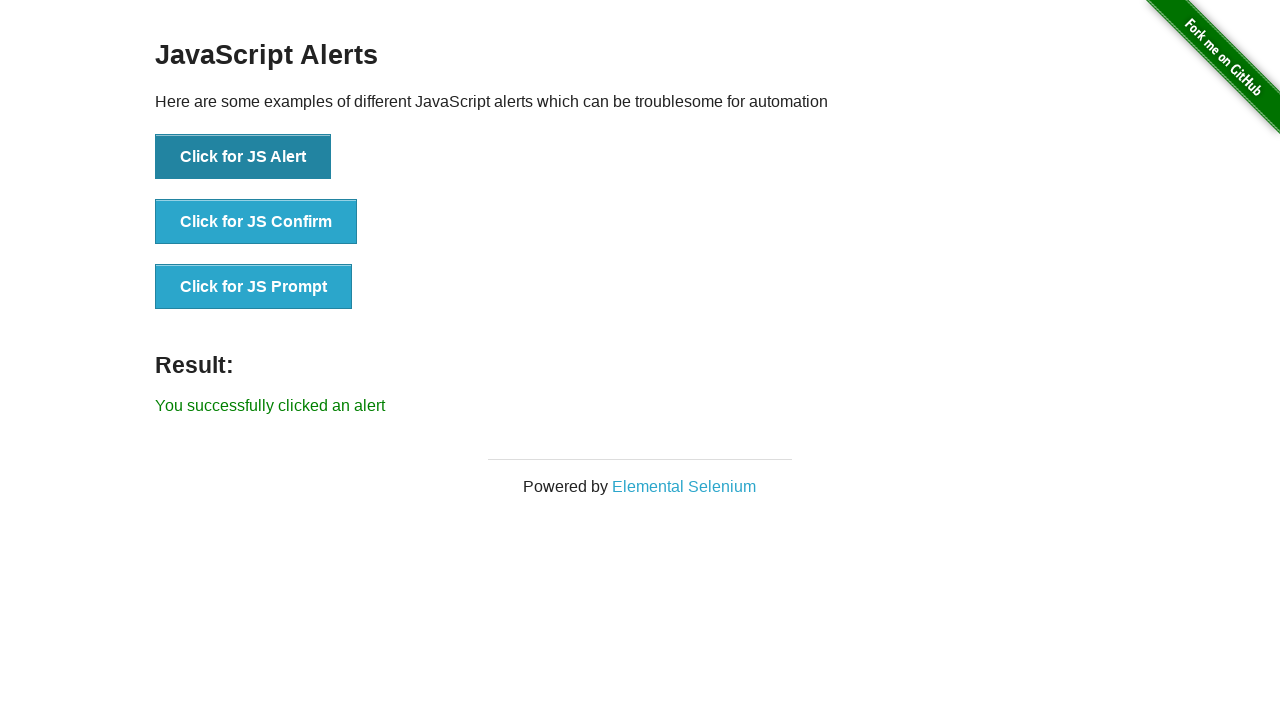